Tests dropdown selection functionality by selecting different country options using various methods (by text, value, and index)

Starting URL: https://testautomationpractice.blogspot.com/

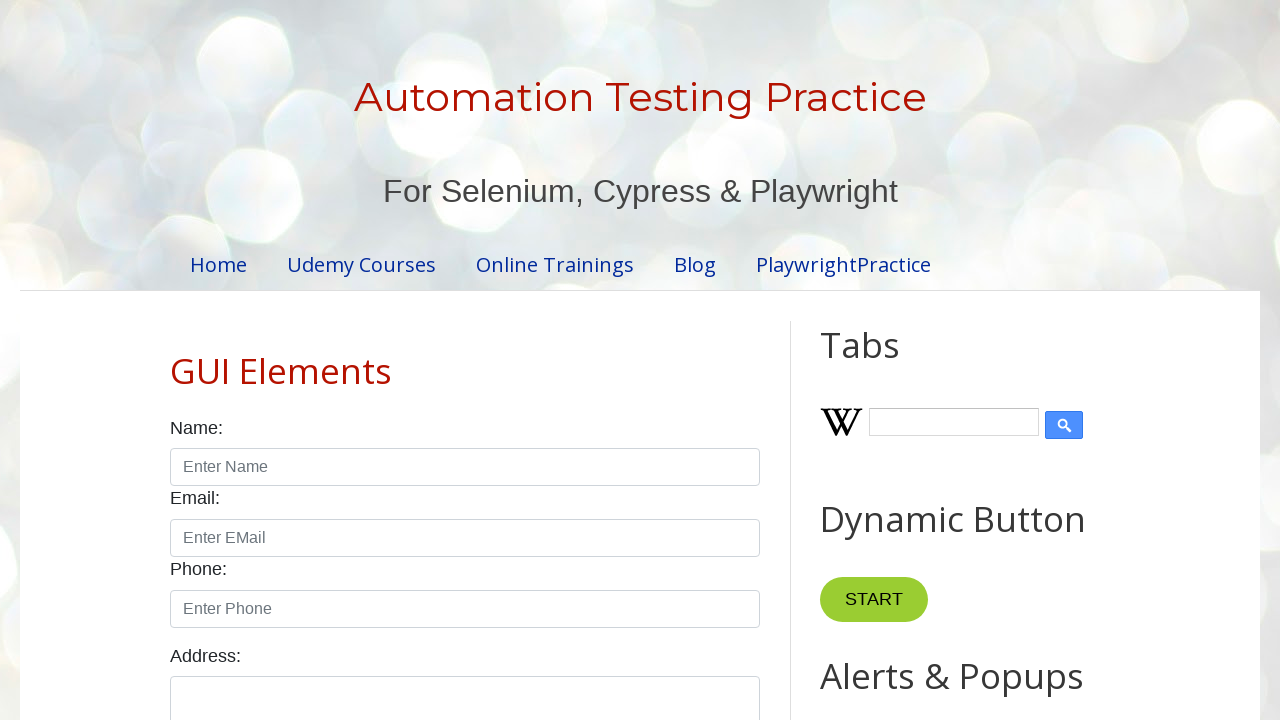

Scrolled country dropdown into view
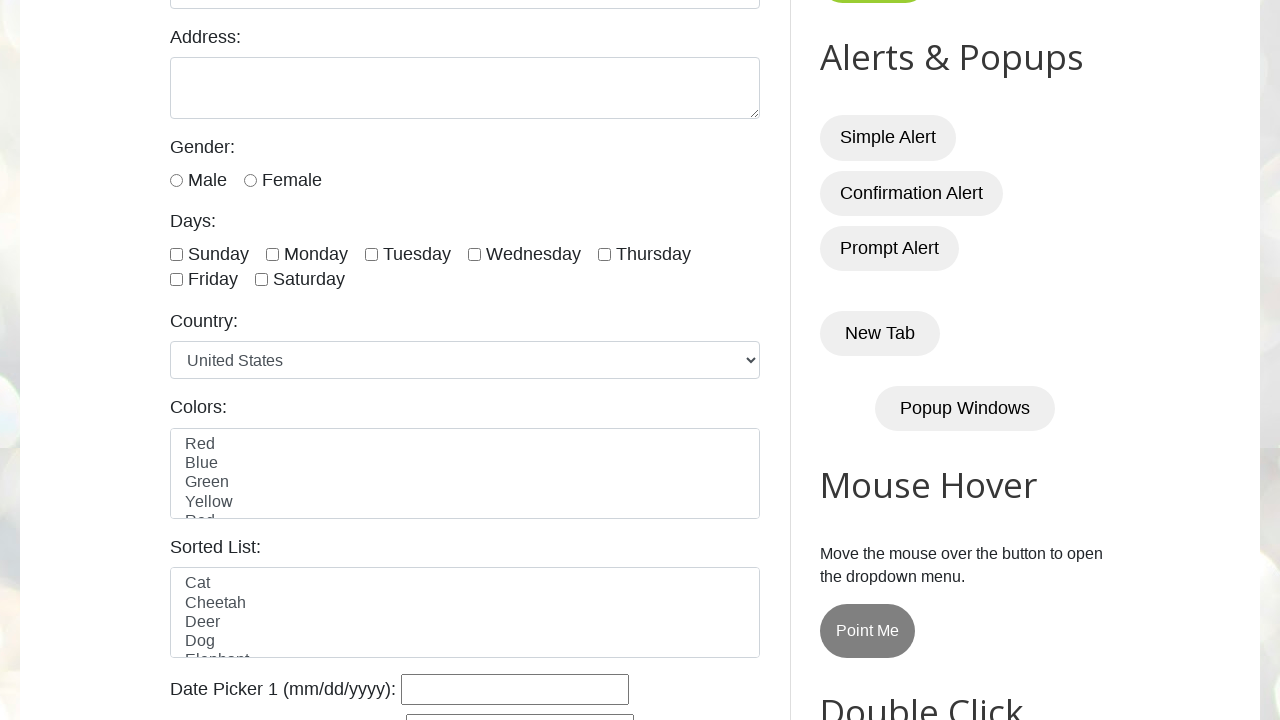

Retrieved all dropdown options - Total options: 10
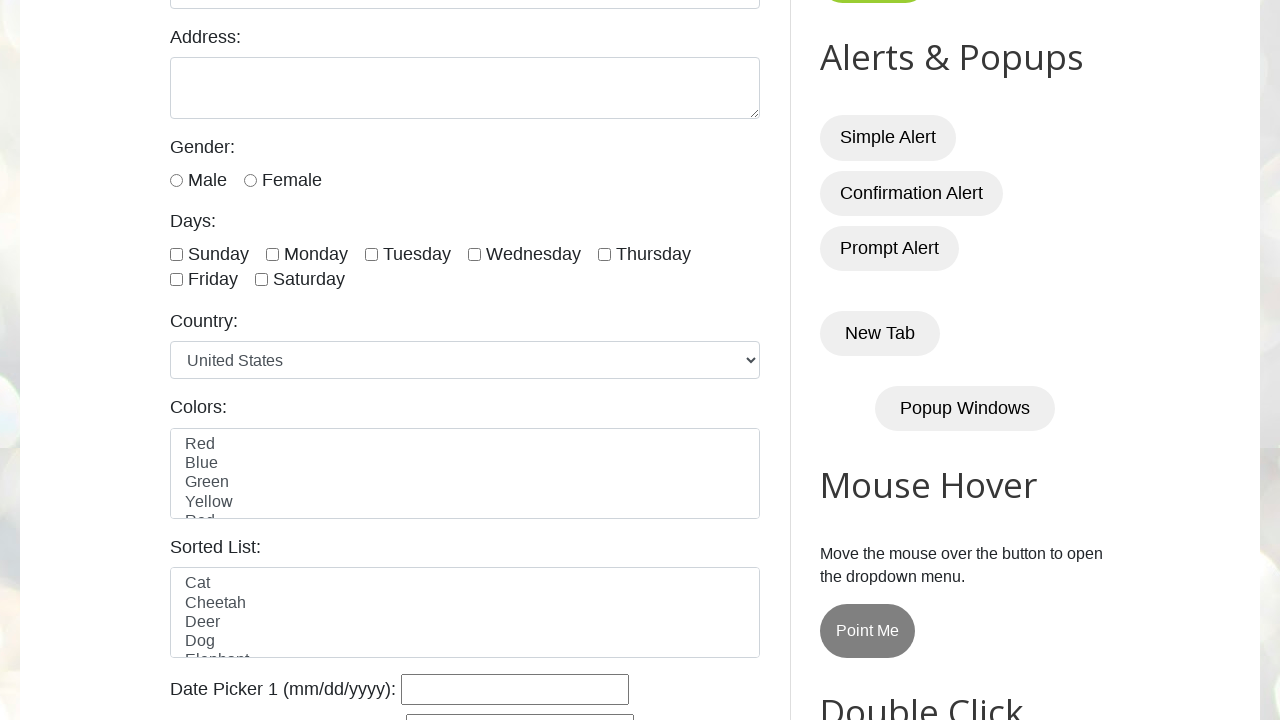

Selected 'India' from dropdown by visible text on select#country
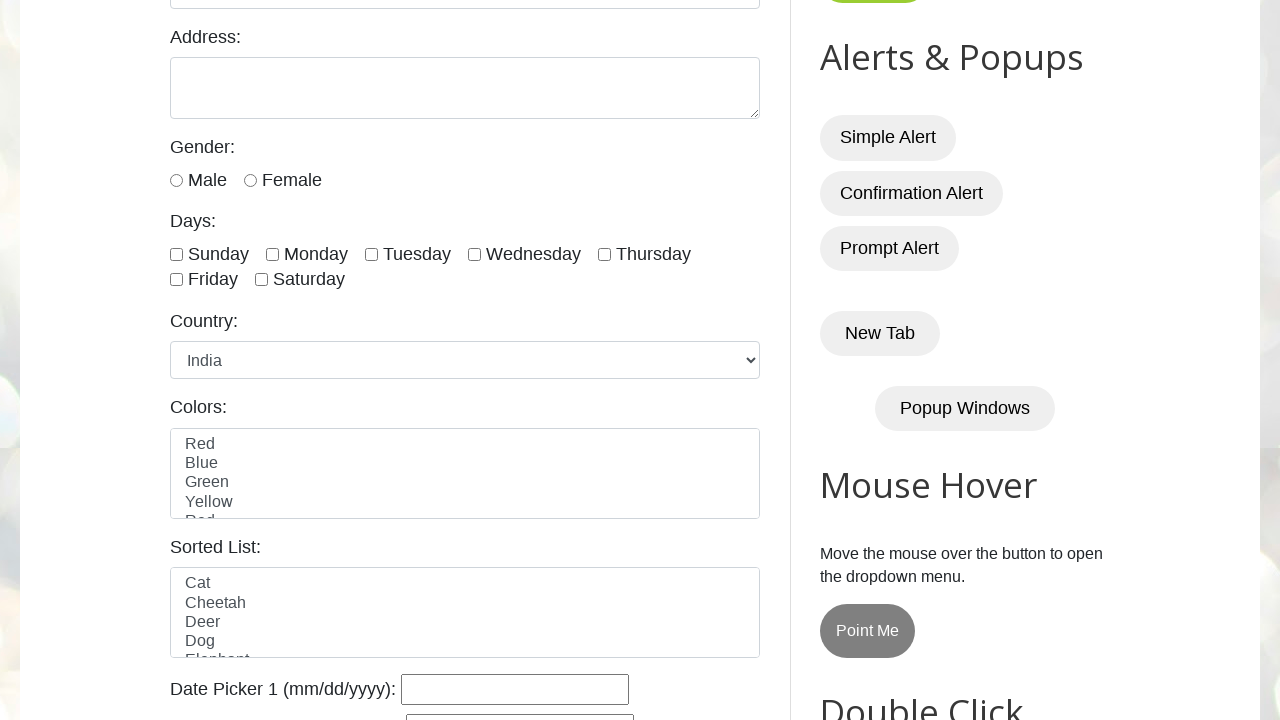

Waited 2000ms after selecting India
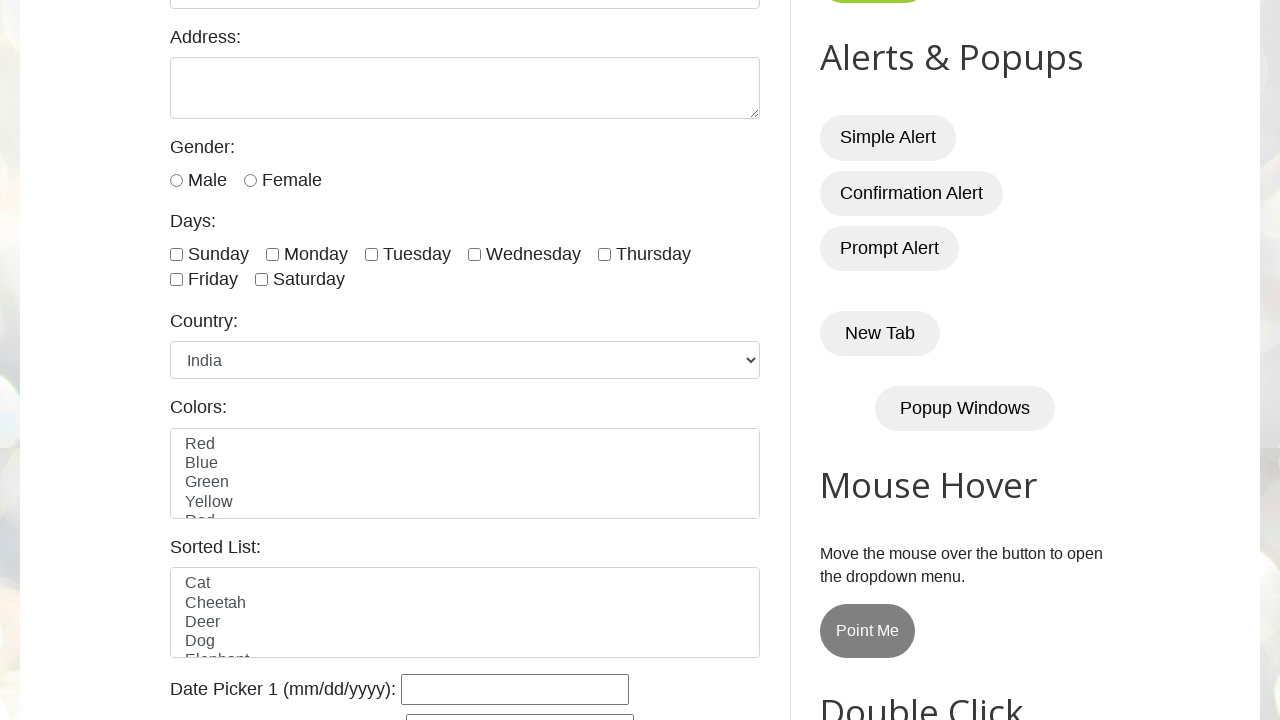

Selected 'brazil' from dropdown by value on select#country
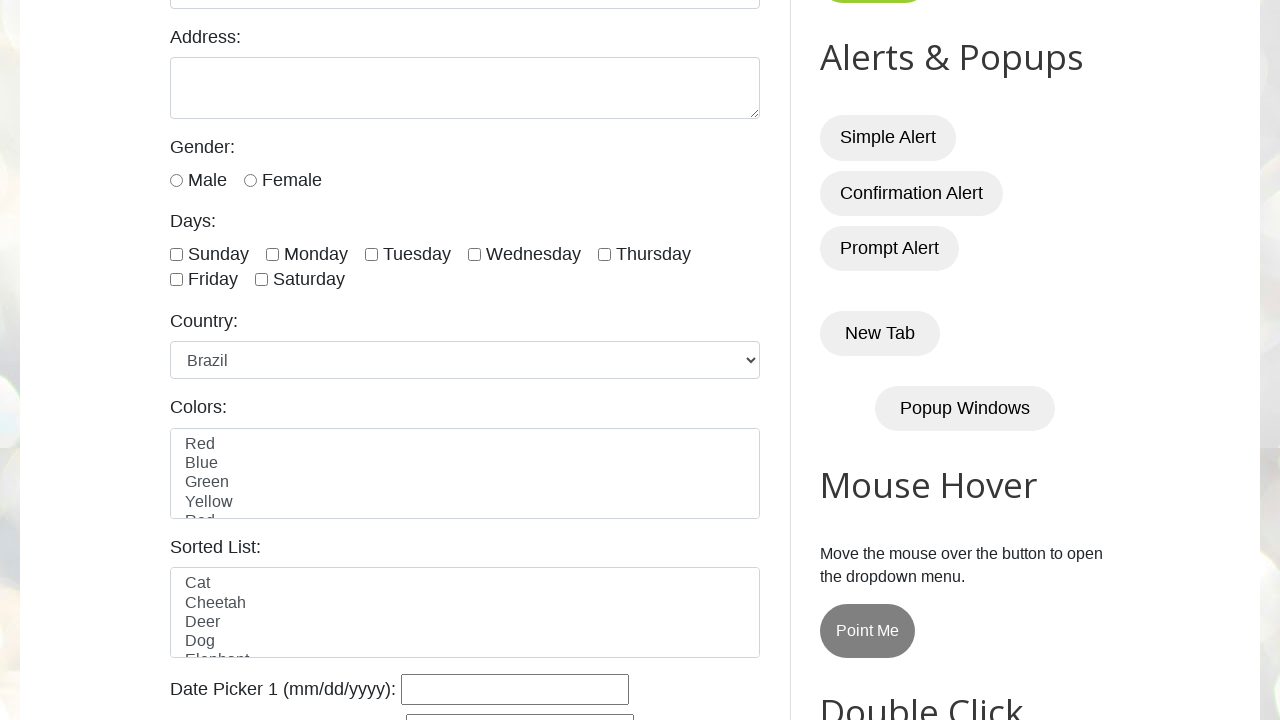

Waited 2000ms after selecting brazil
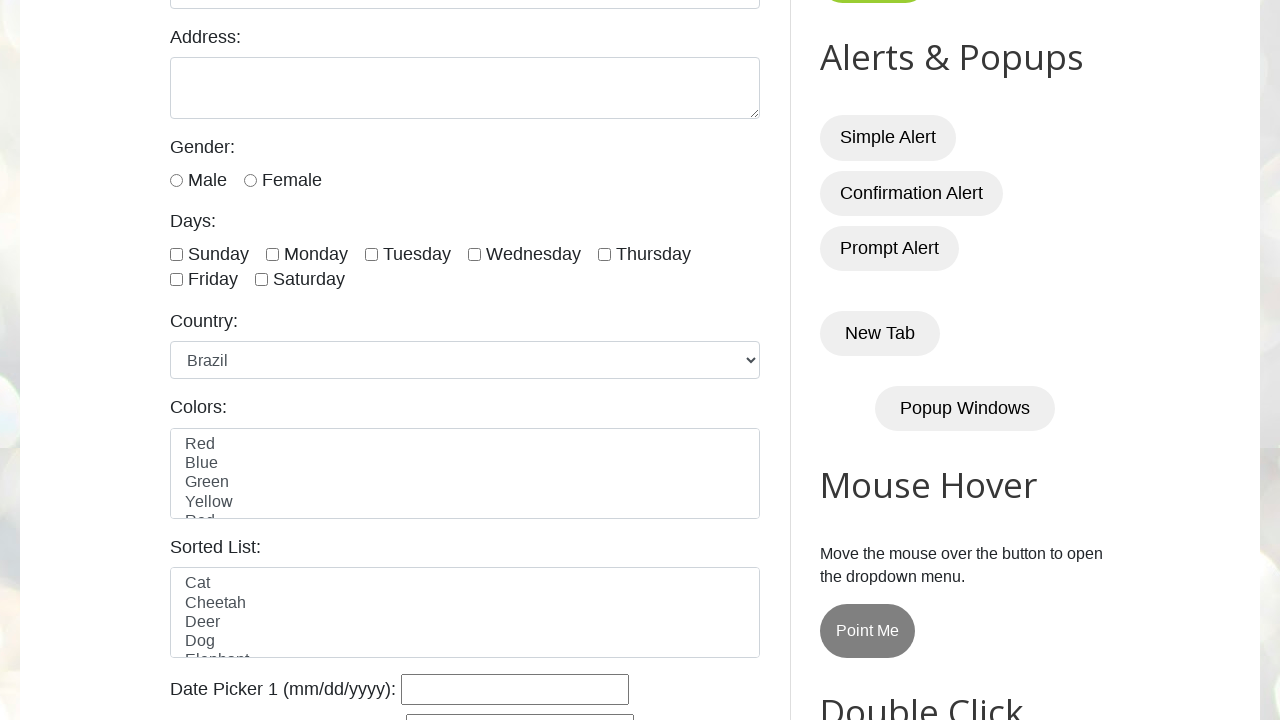

Selected dropdown option at index 3 on select#country
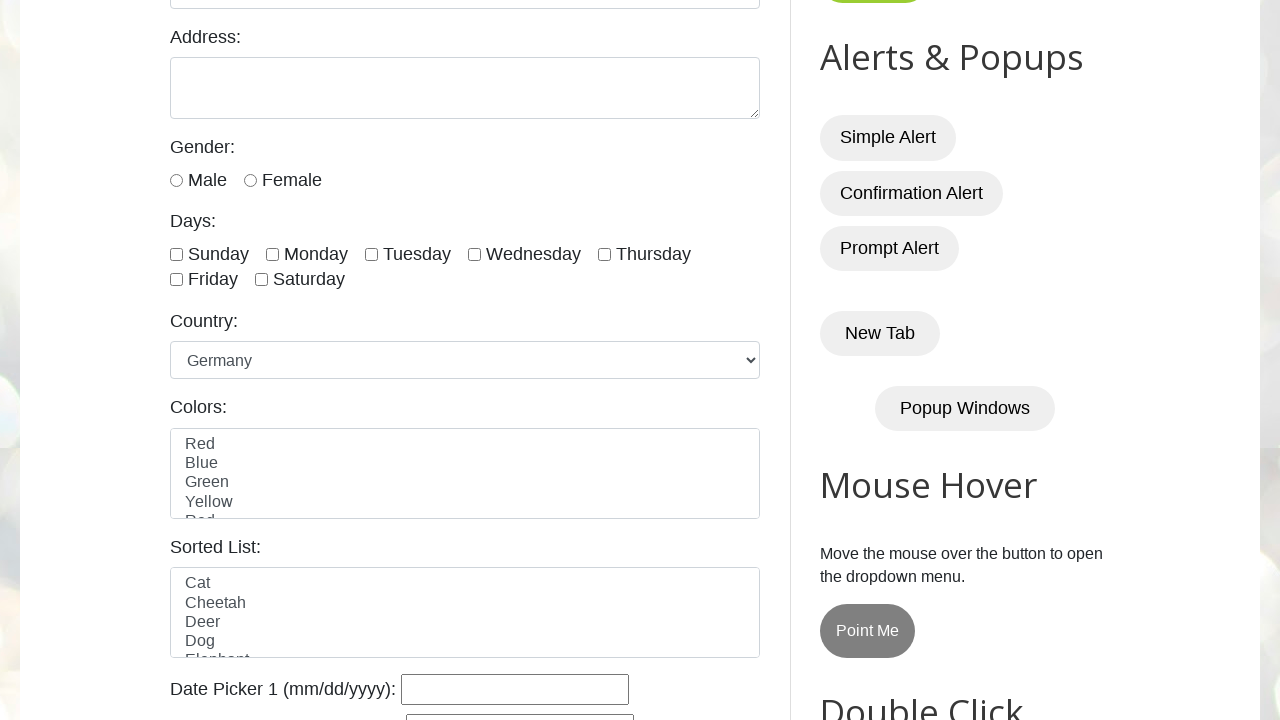

Waited 2000ms after selecting by index
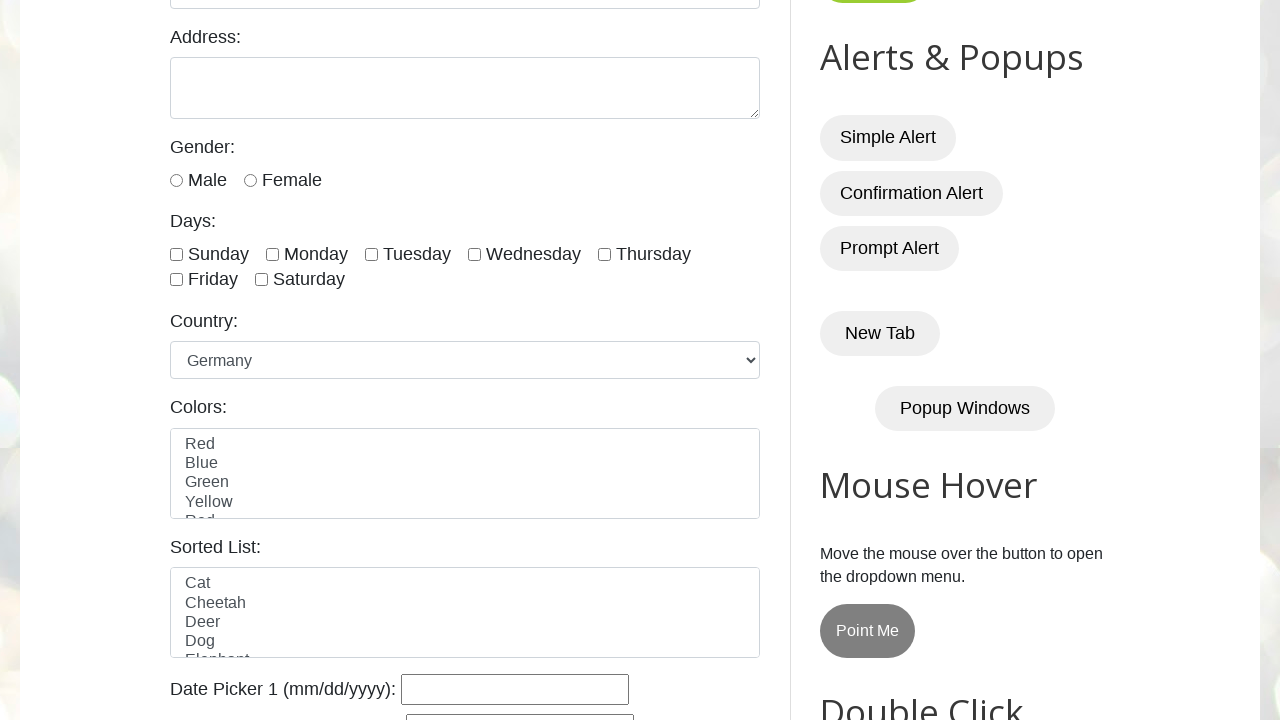

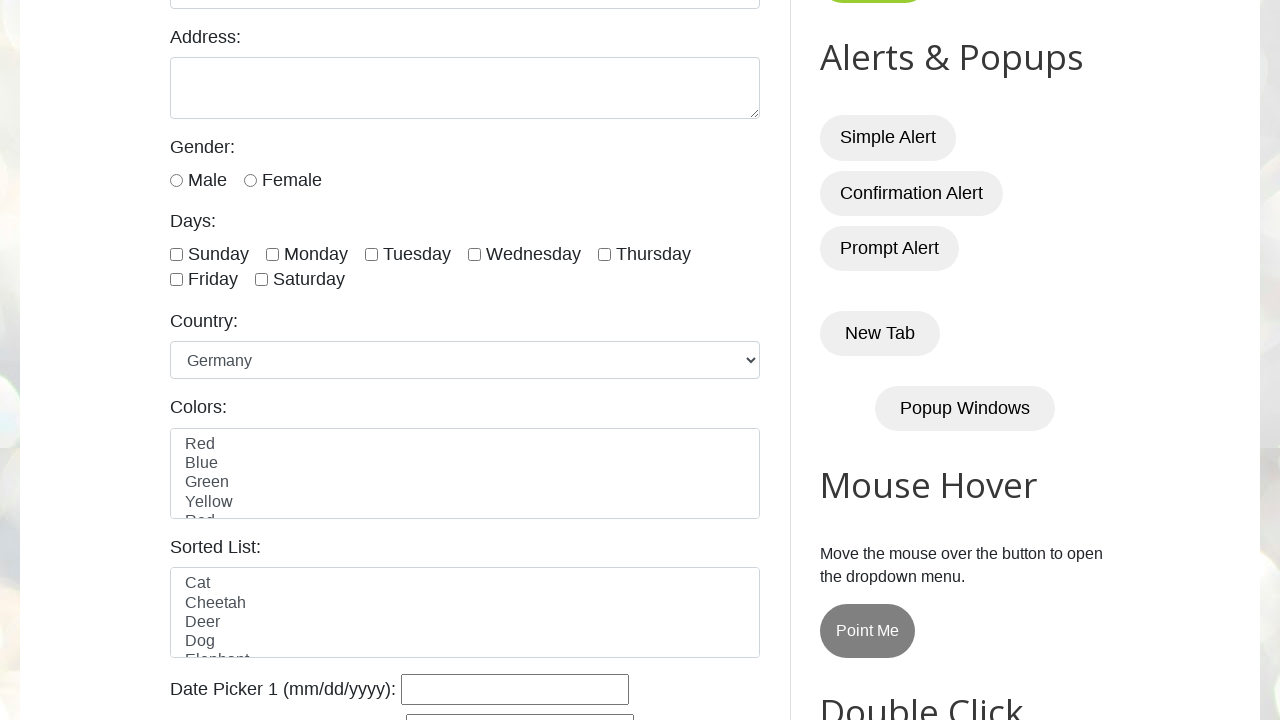